Navigates through a Ukrainian pet store website, clicking on reviews, promotions, and clearance sections using various wait strategies

Starting URL: https://zoomagazin.dp.ua/ua

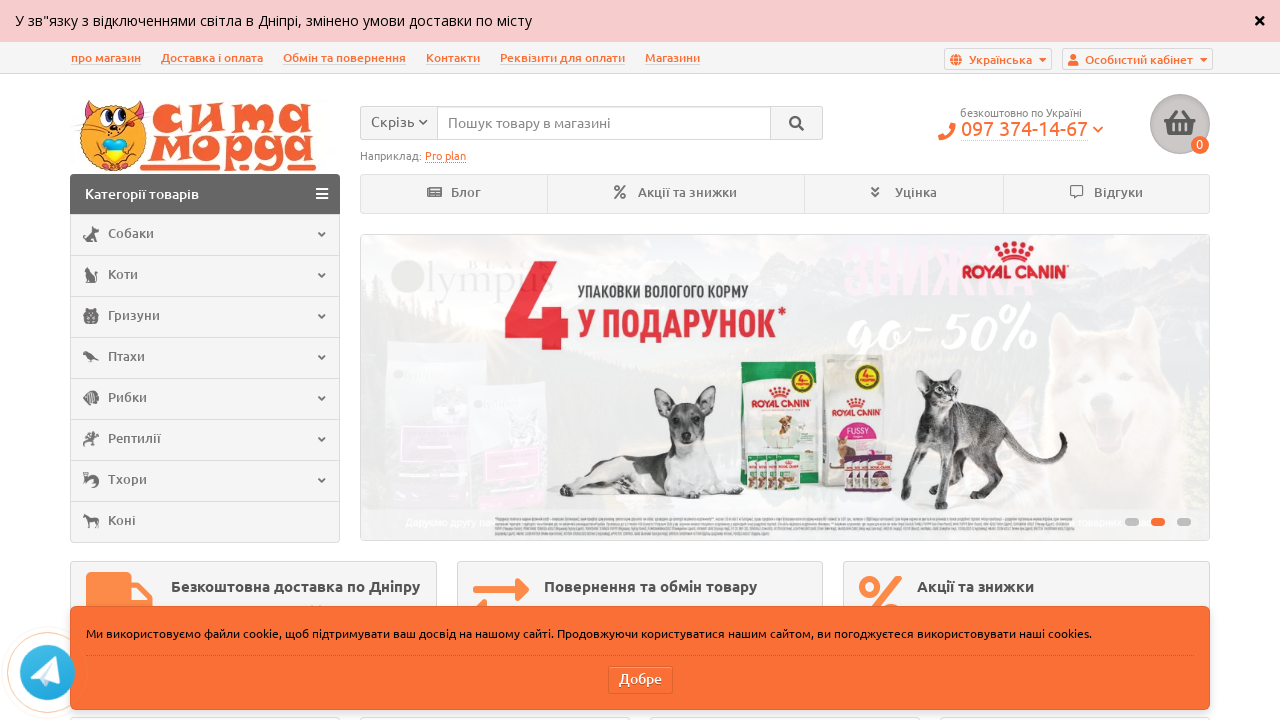

Waited for Reviews link to be visible
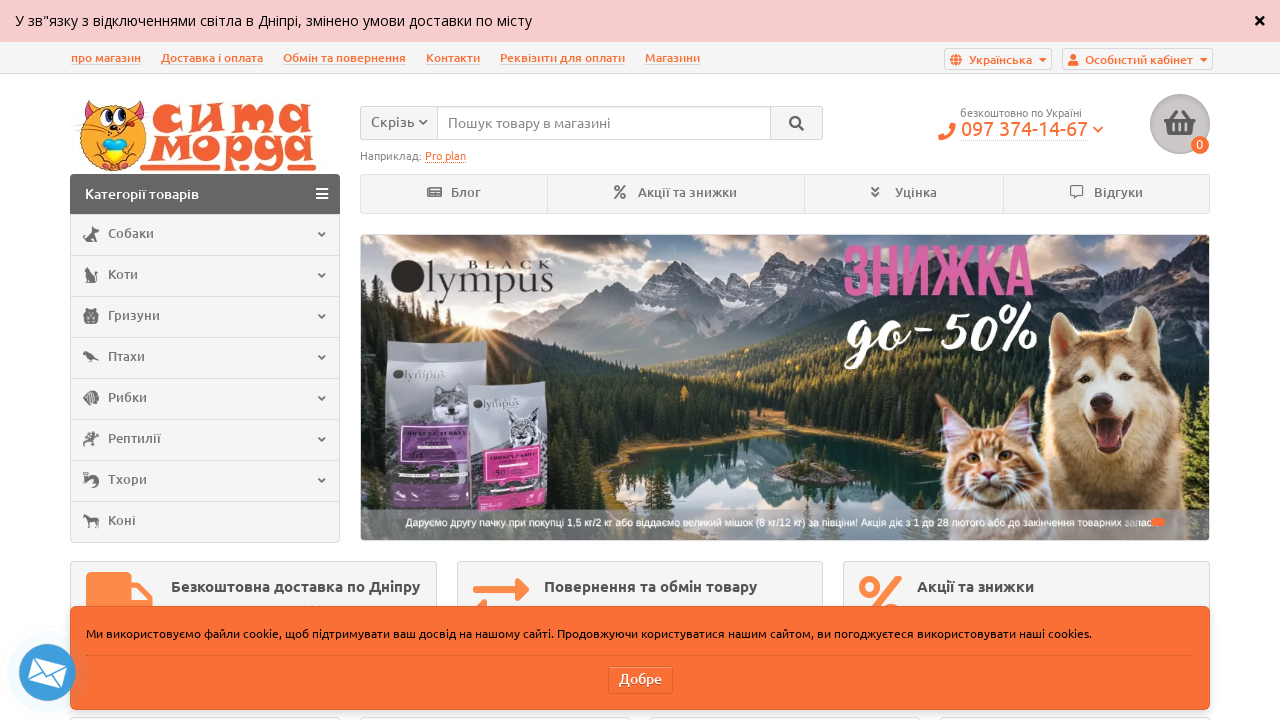

Clicked on Reviews link at (1106, 195) on xpath=//a[@title='Відгуки']
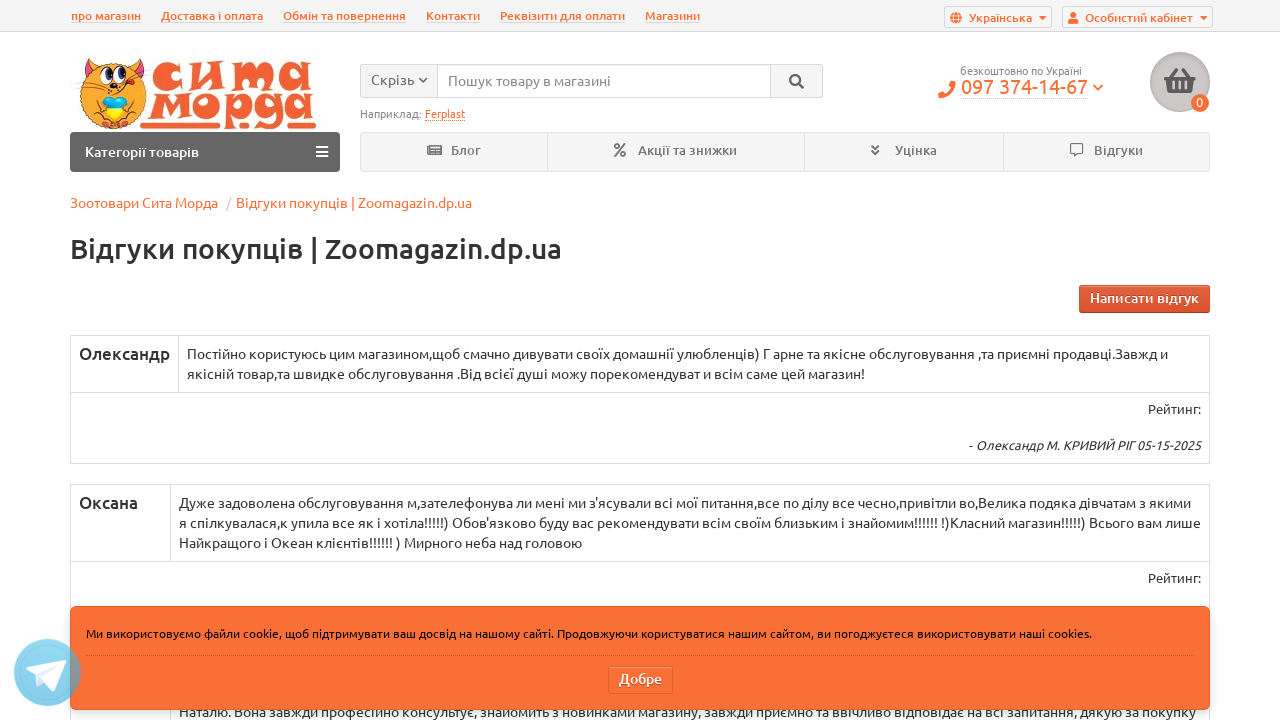

Waited for Promotions and Discounts link to be attached
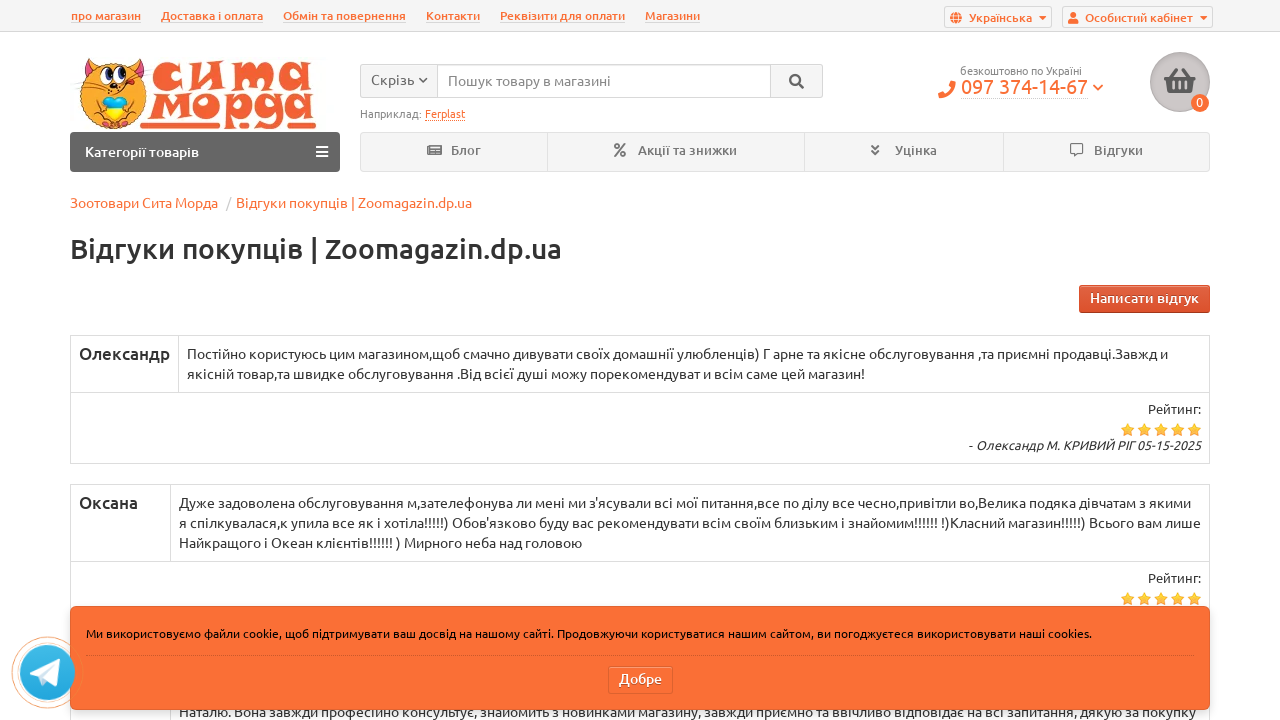

Clicked on Promotions and Discounts link at (676, 195) on xpath=//a[@title='Акції та знижки']
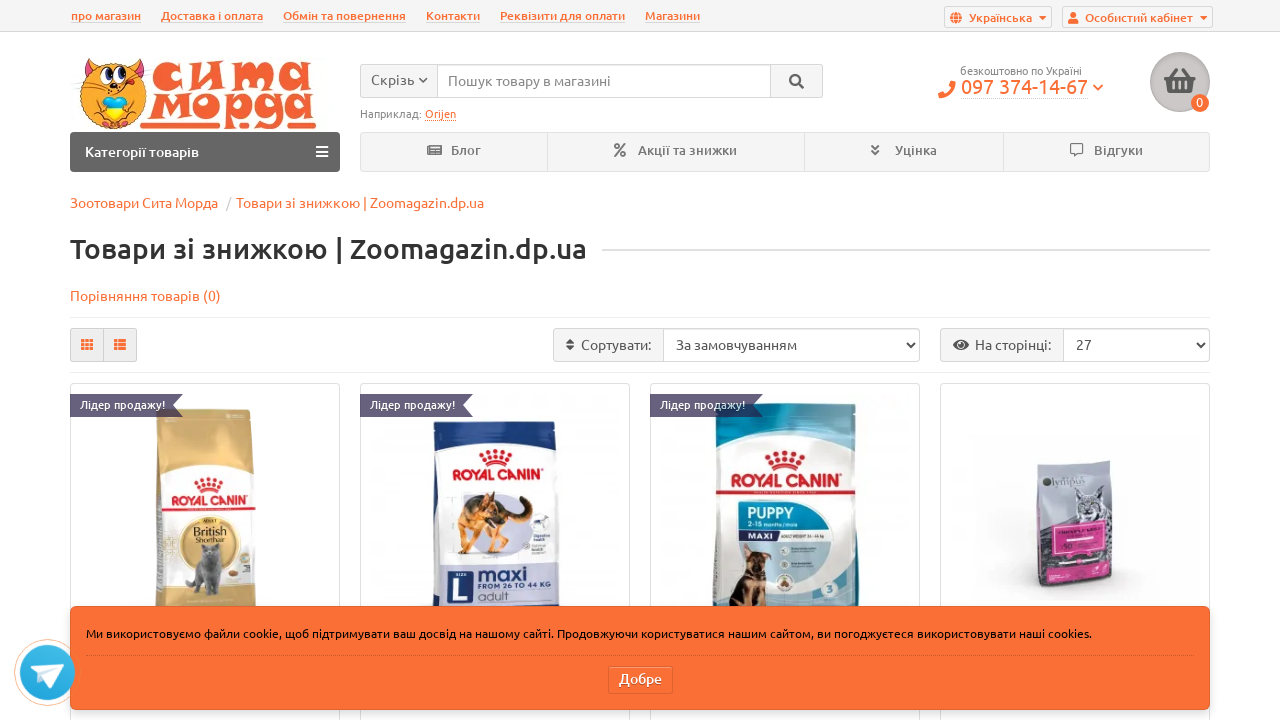

Waited 3000ms for page to load
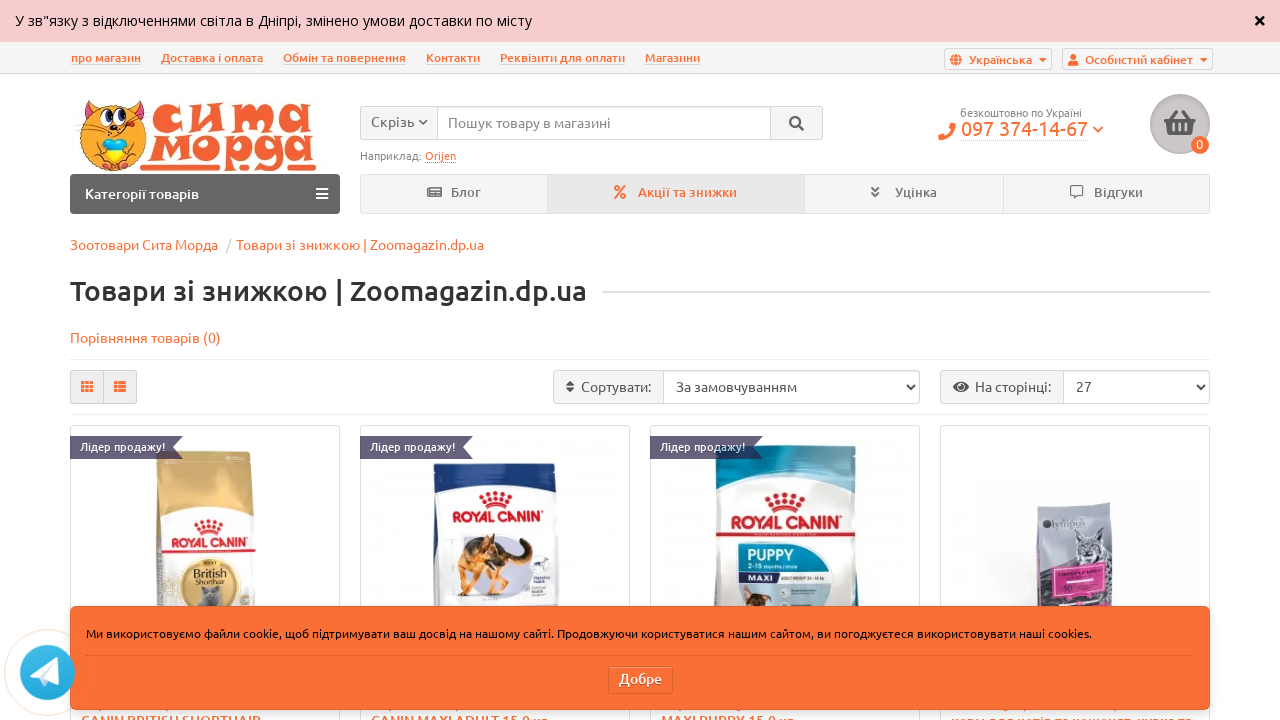

Clicked on Clearance link at (904, 195) on xpath=//a[@title='Уцінка']
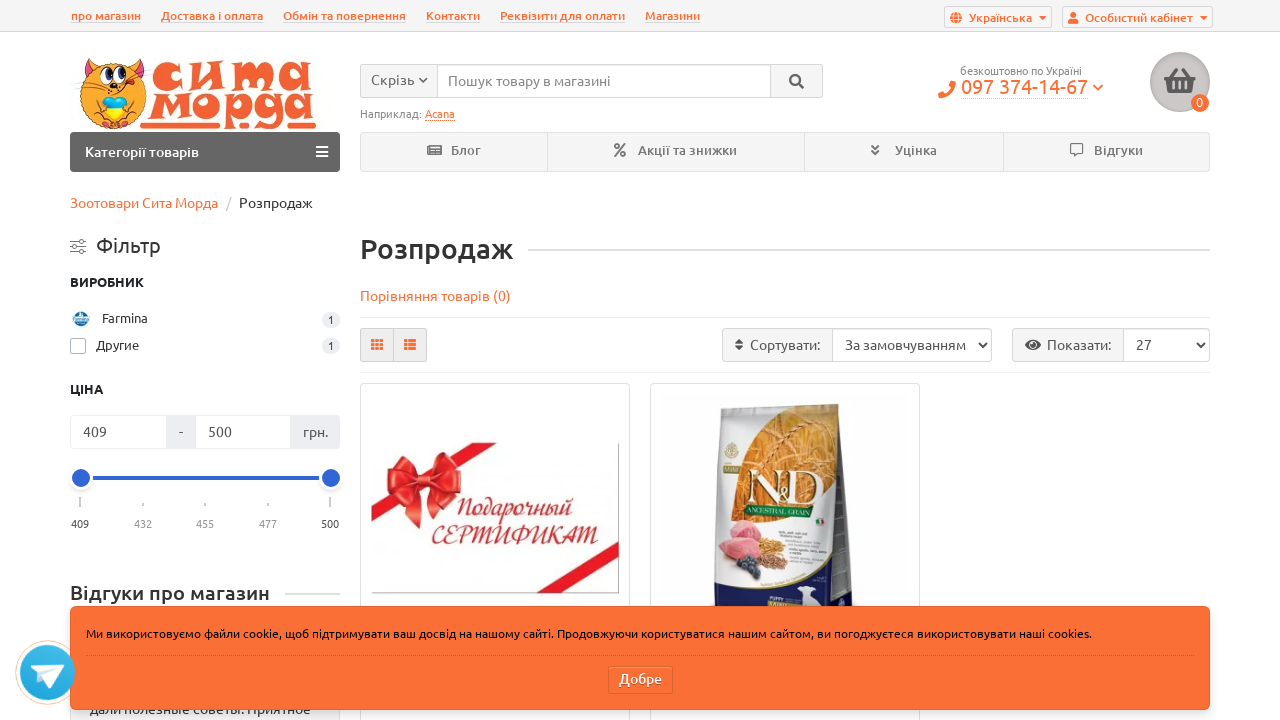

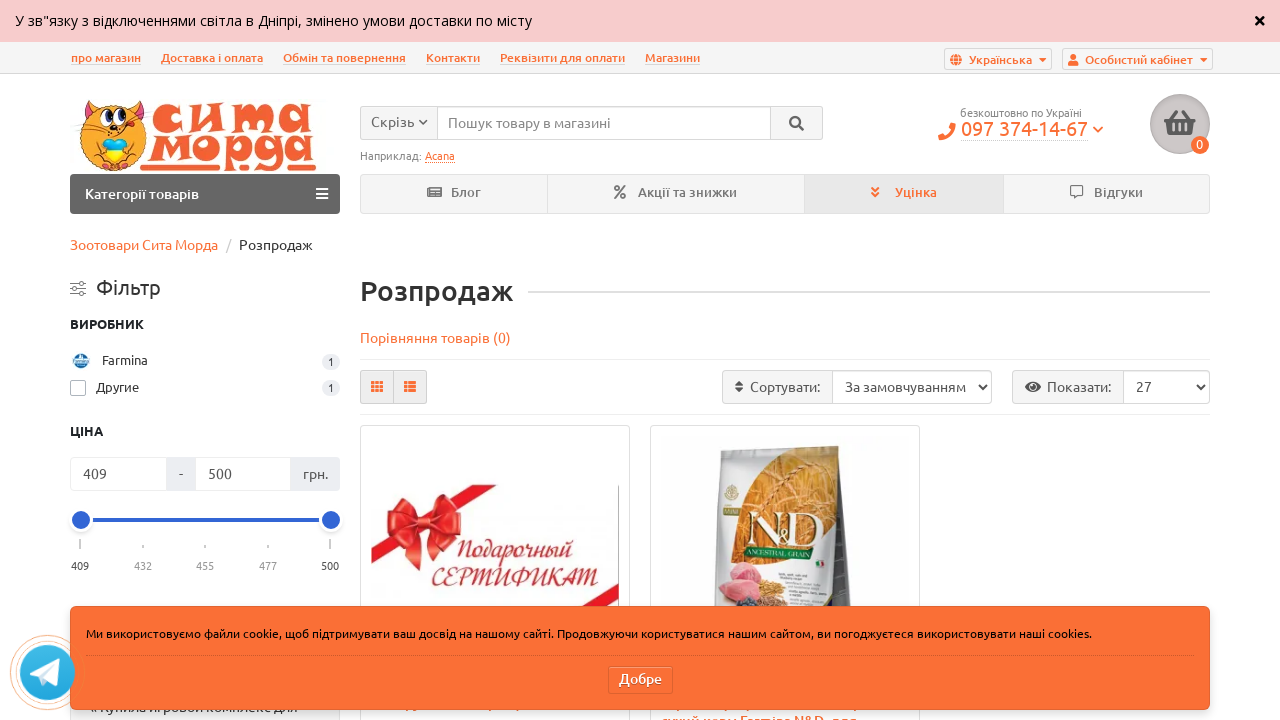